Tests password reset error handling by entering an incorrect username and verifying the error message displayed

Starting URL: https://login1.nextbasecrm.com/?forgot_password=yes

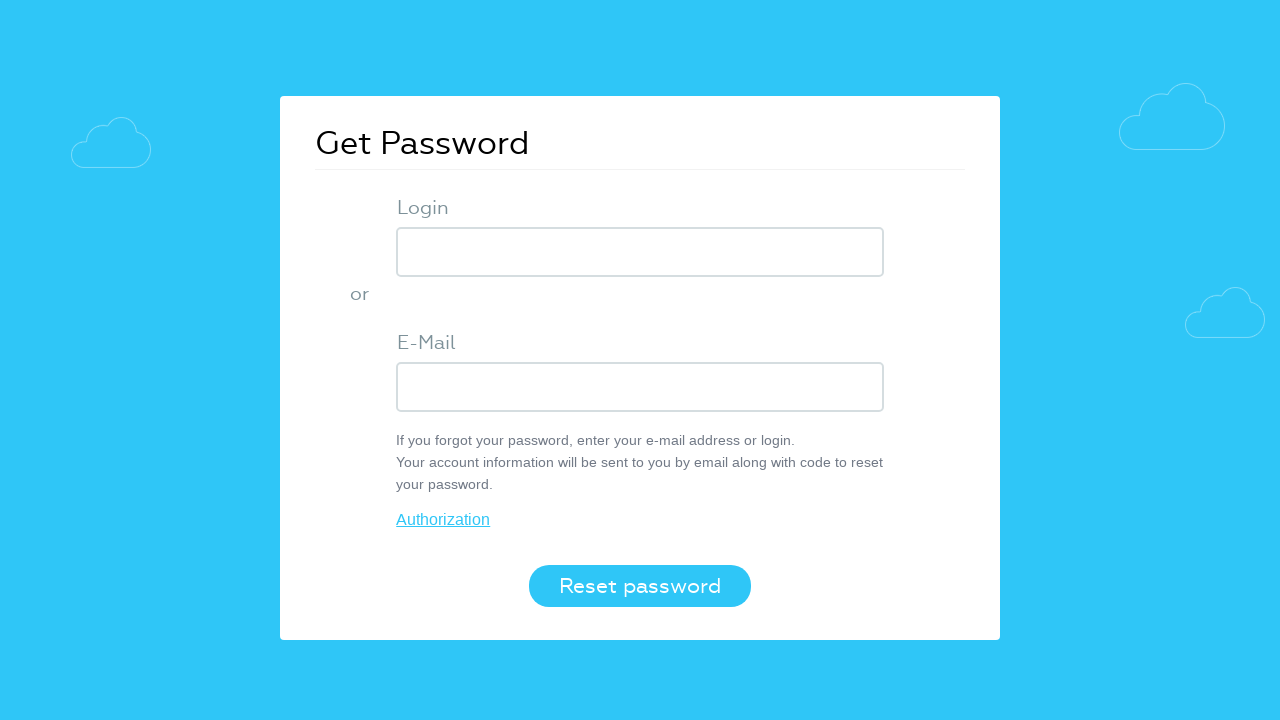

Filled USER_LOGIN field with 'incorrect' on input[name='USER_LOGIN']
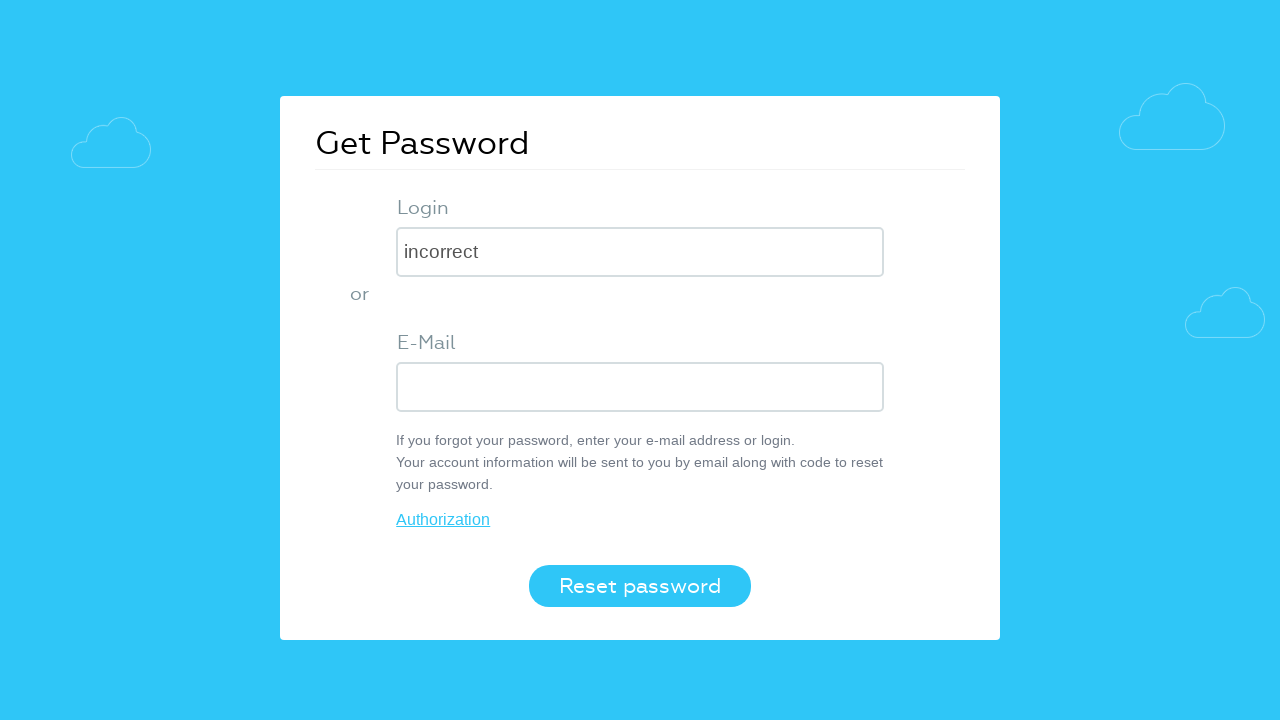

Clicked Reset password button at (640, 586) on button[value='Reset password']
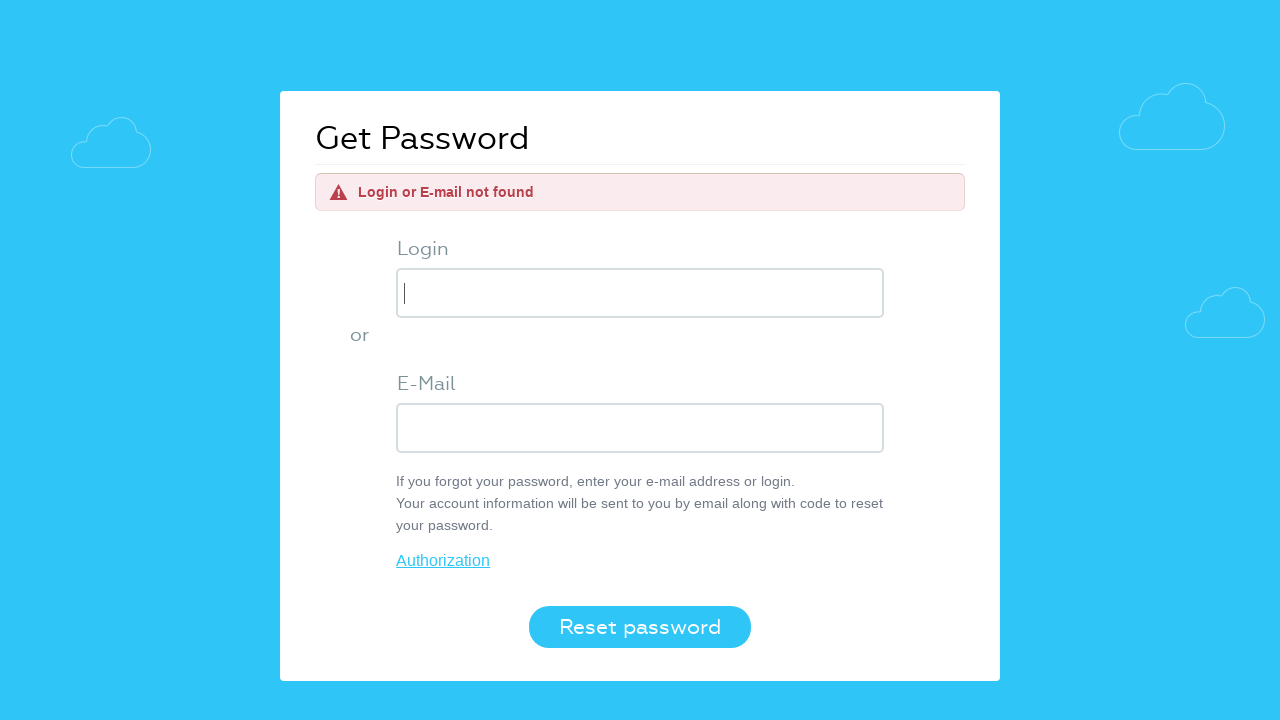

Error message appeared
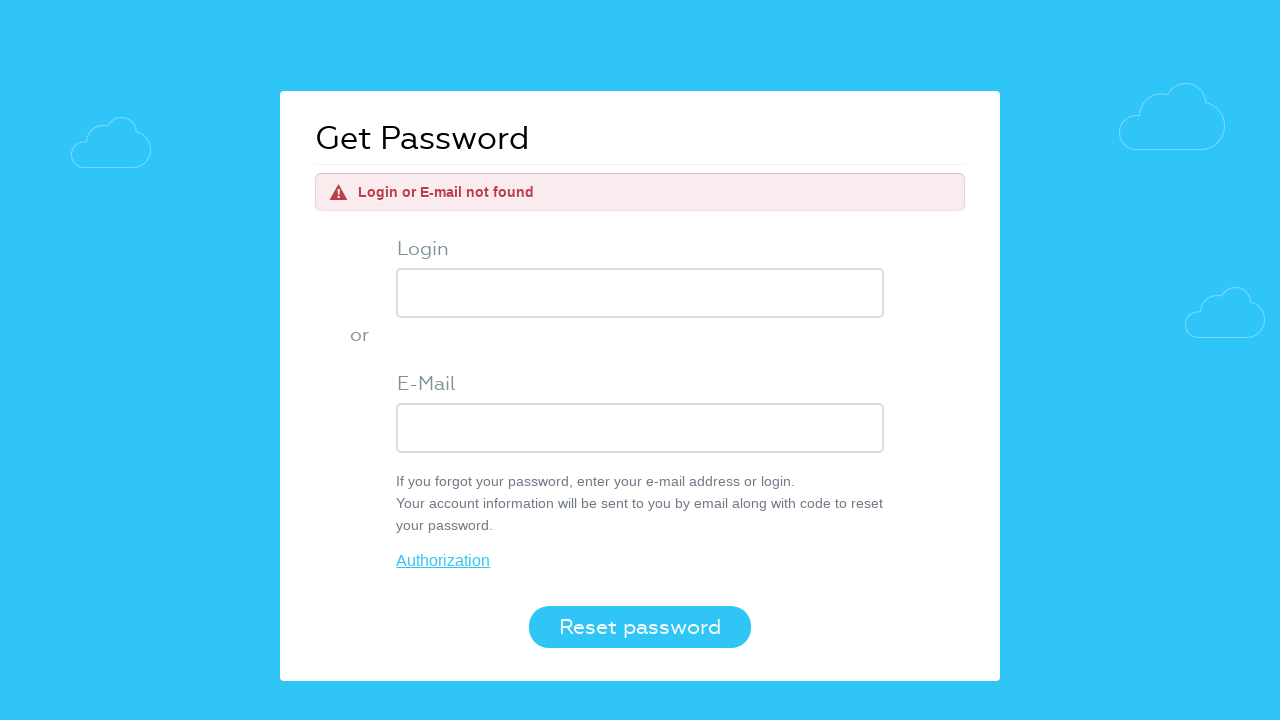

Retrieved error message text: 'Login or E-mail not found'
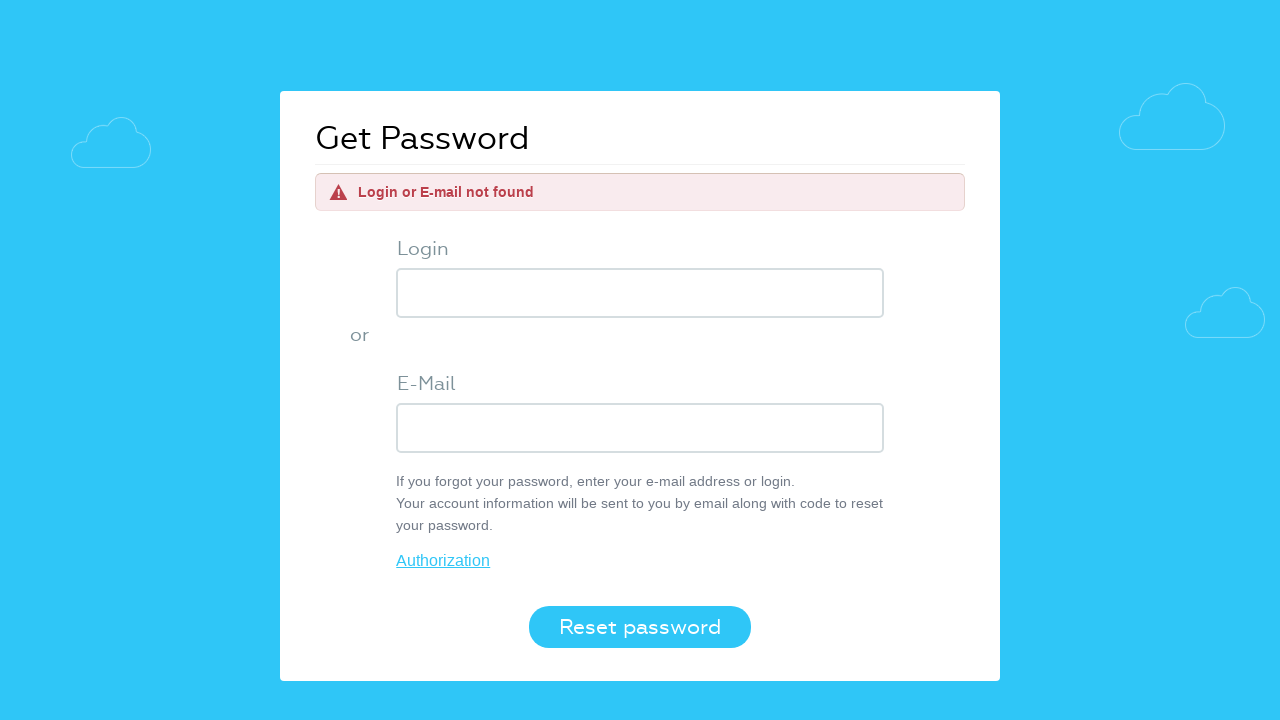

Verified error message matches expected text 'Login or E-mail not found'
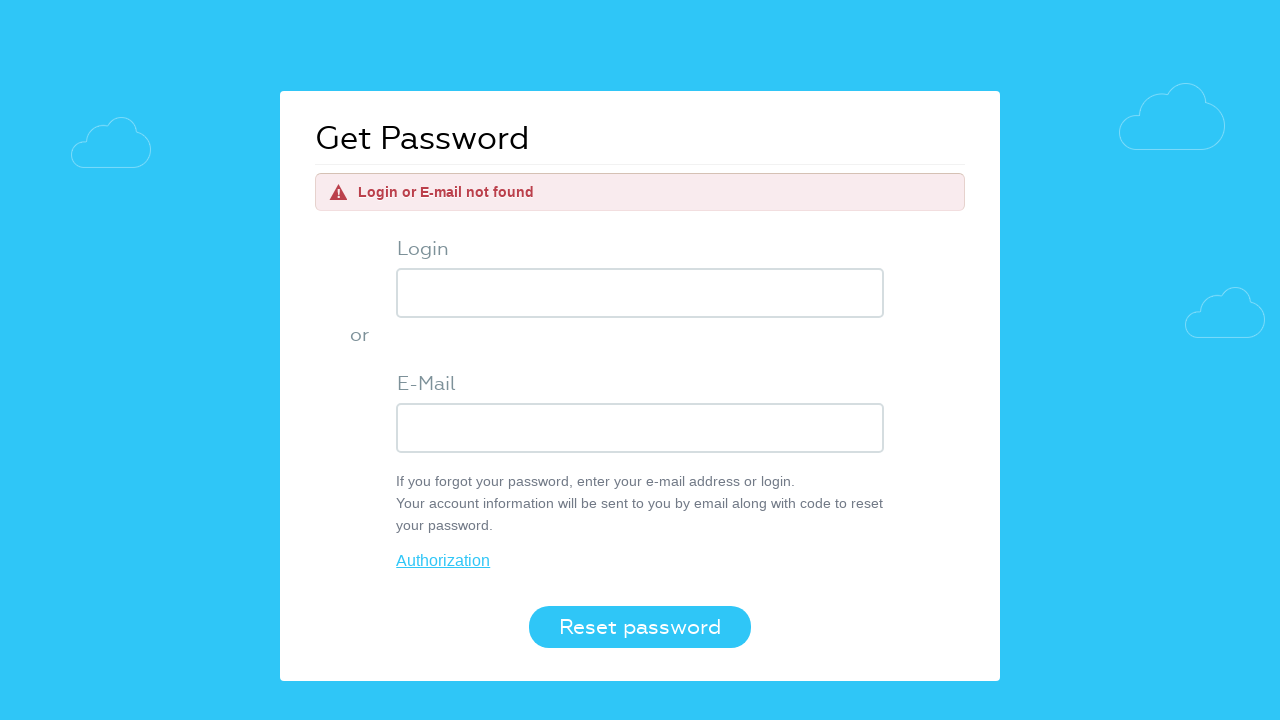

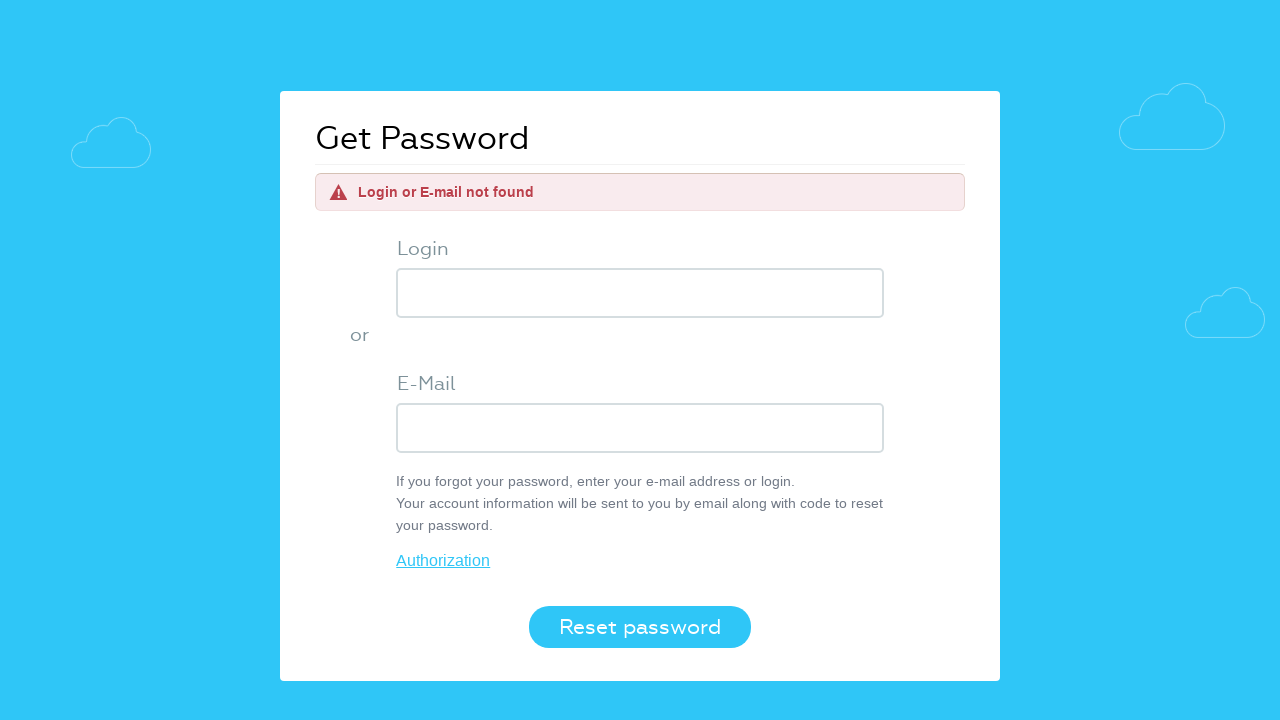